Tests alert handling functionality by clicking a button that triggers an alert and then accepting/dismissing the alert dialog

Starting URL: https://rahulshettyacademy.com/AutomationPractice/

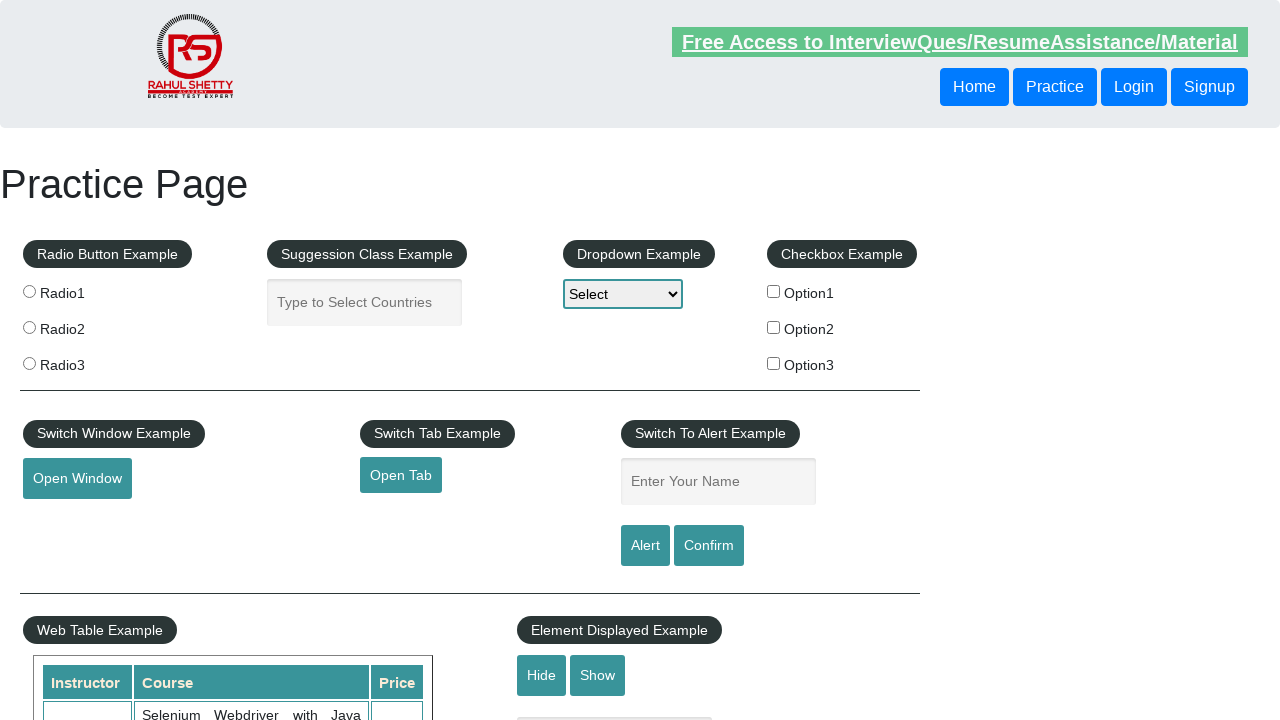

Clicked alert button to trigger alert dialog at (645, 546) on #alertbtn
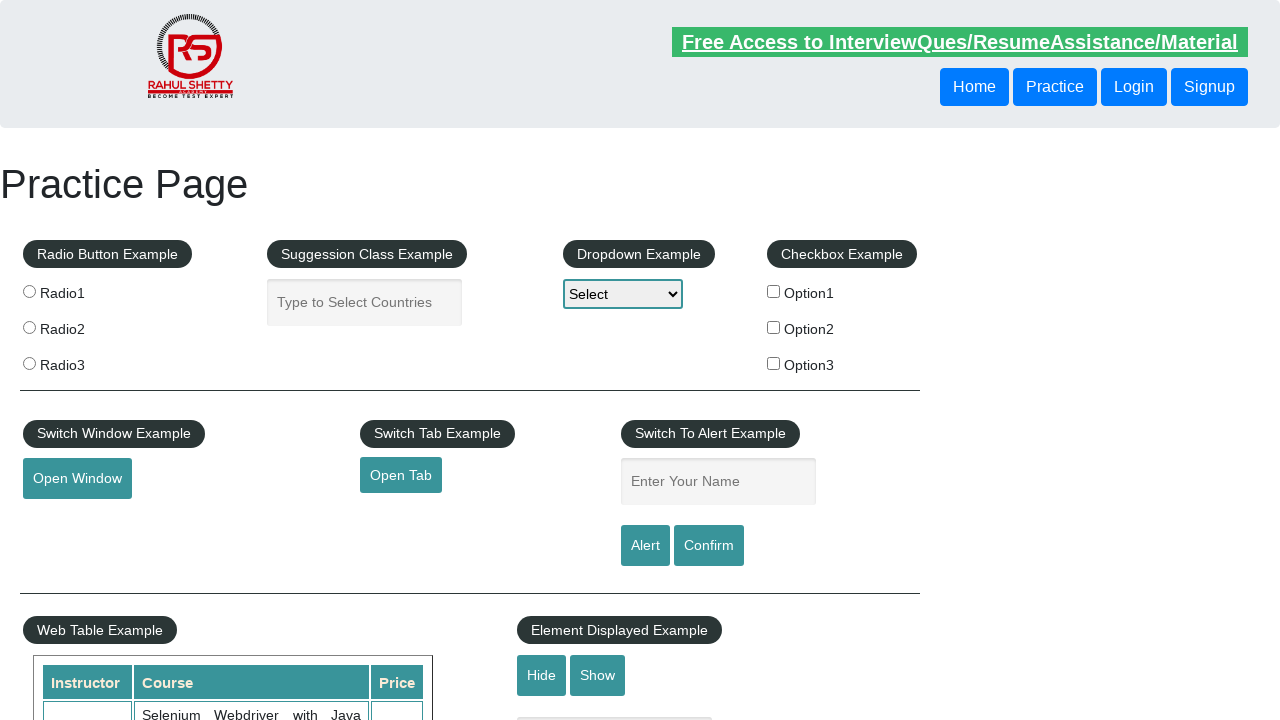

Set up dialog handler to accept alert
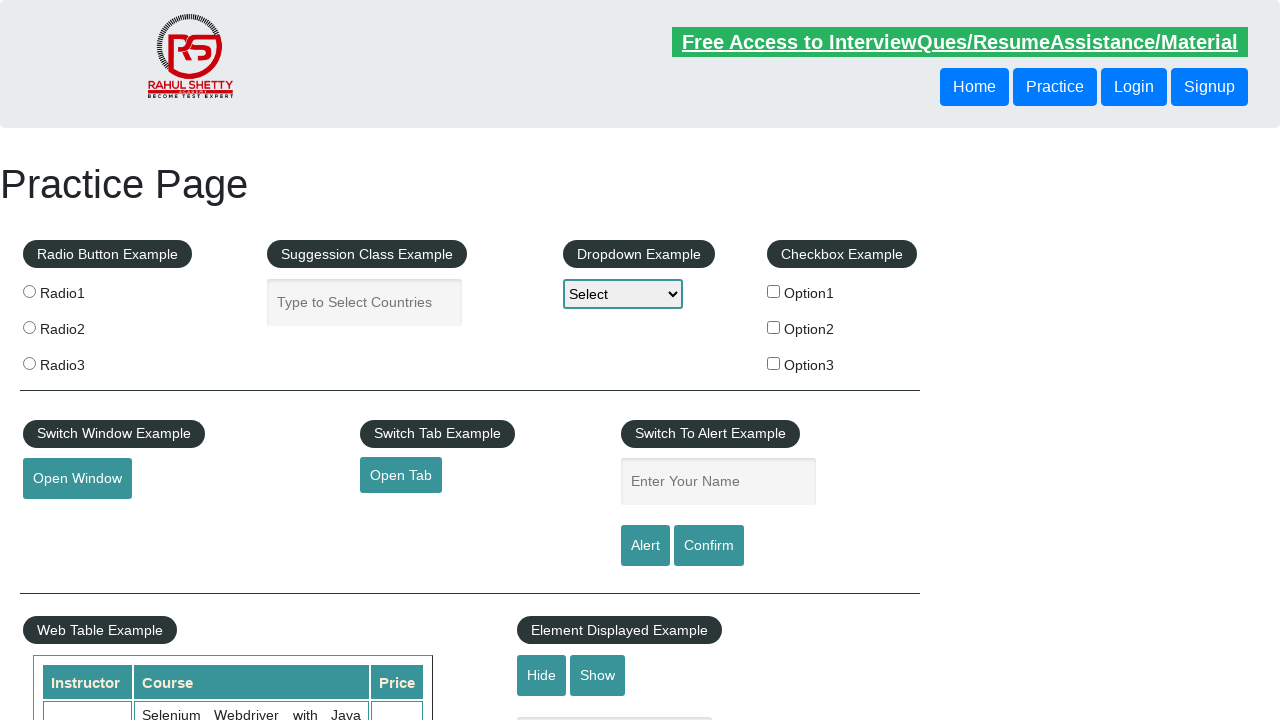

Waited for alert processing to complete
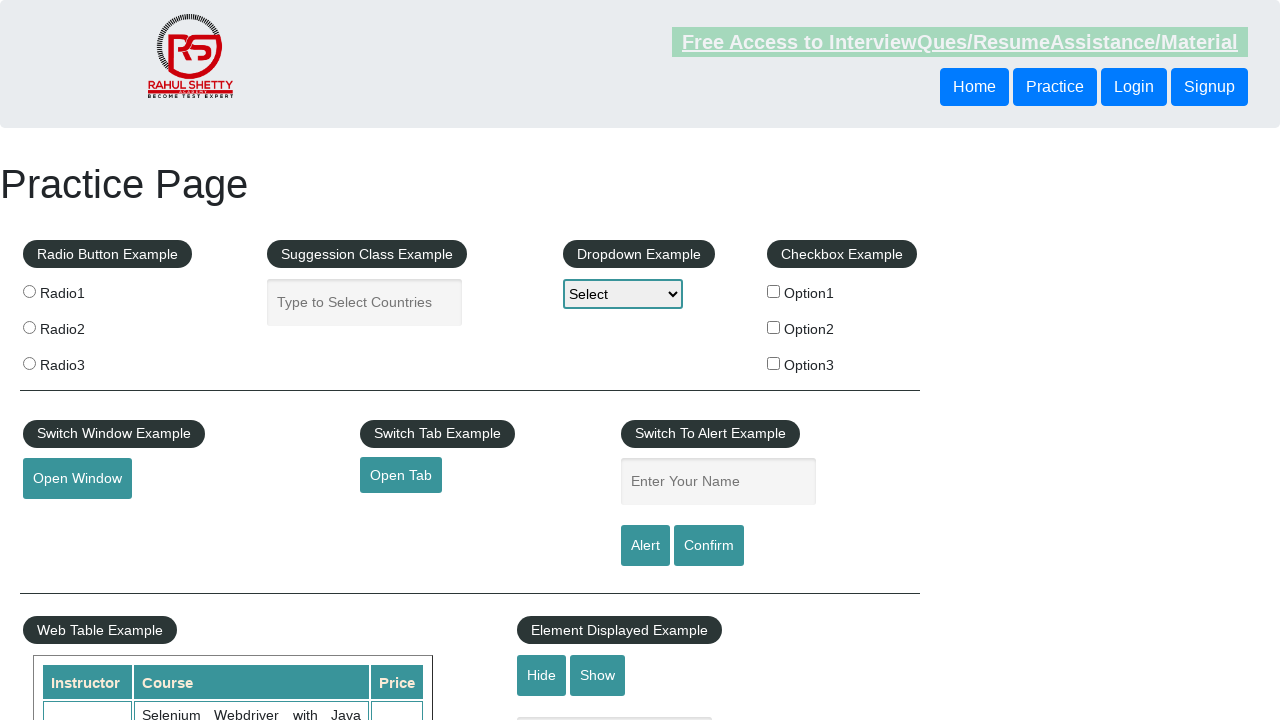

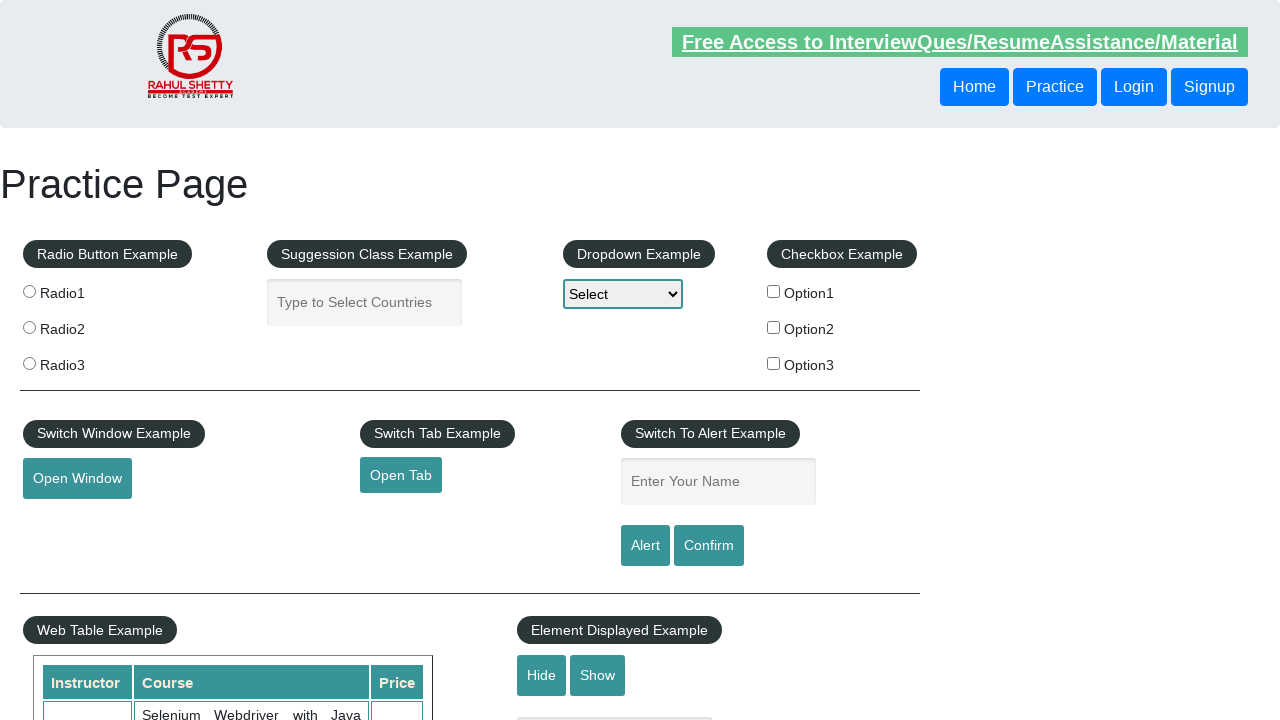